Tests autocomplete functionality by typing a letter in the search input and verifying that autocomplete suggestions appear

Starting URL: https://seleniumui.moderntester.pl/autocomplete.php

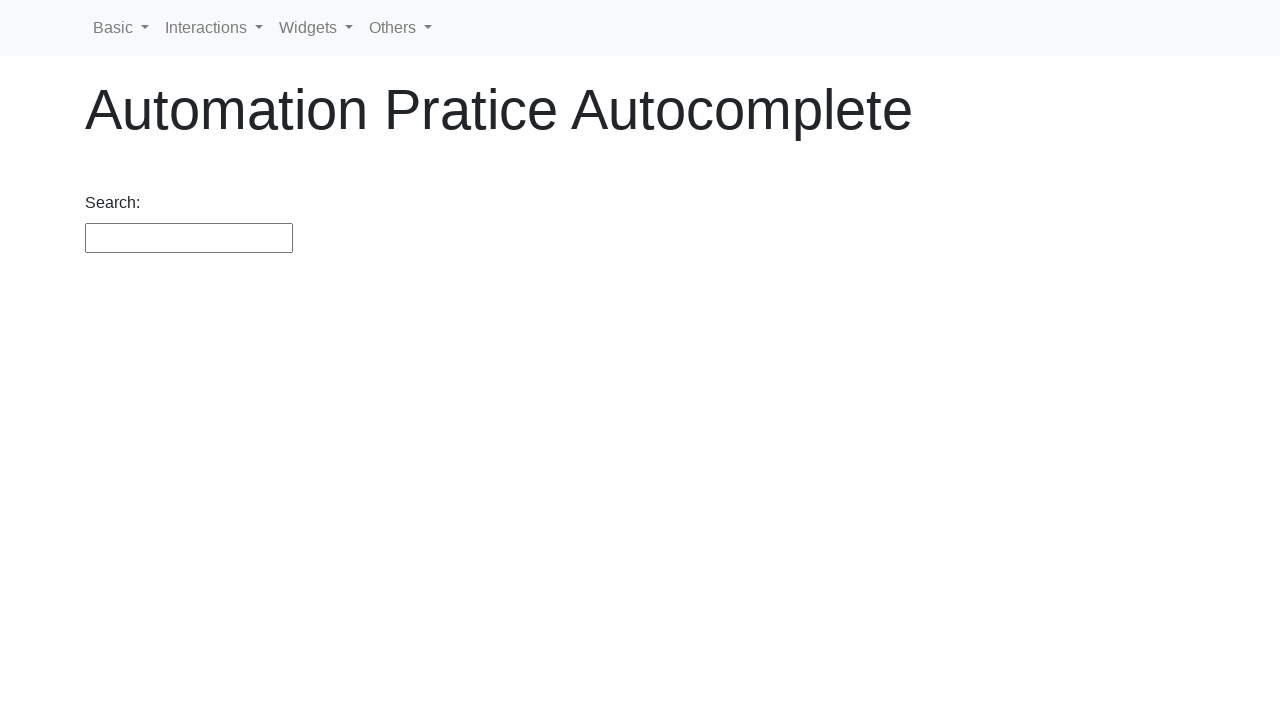

Clicked on search input field at (189, 238) on #search
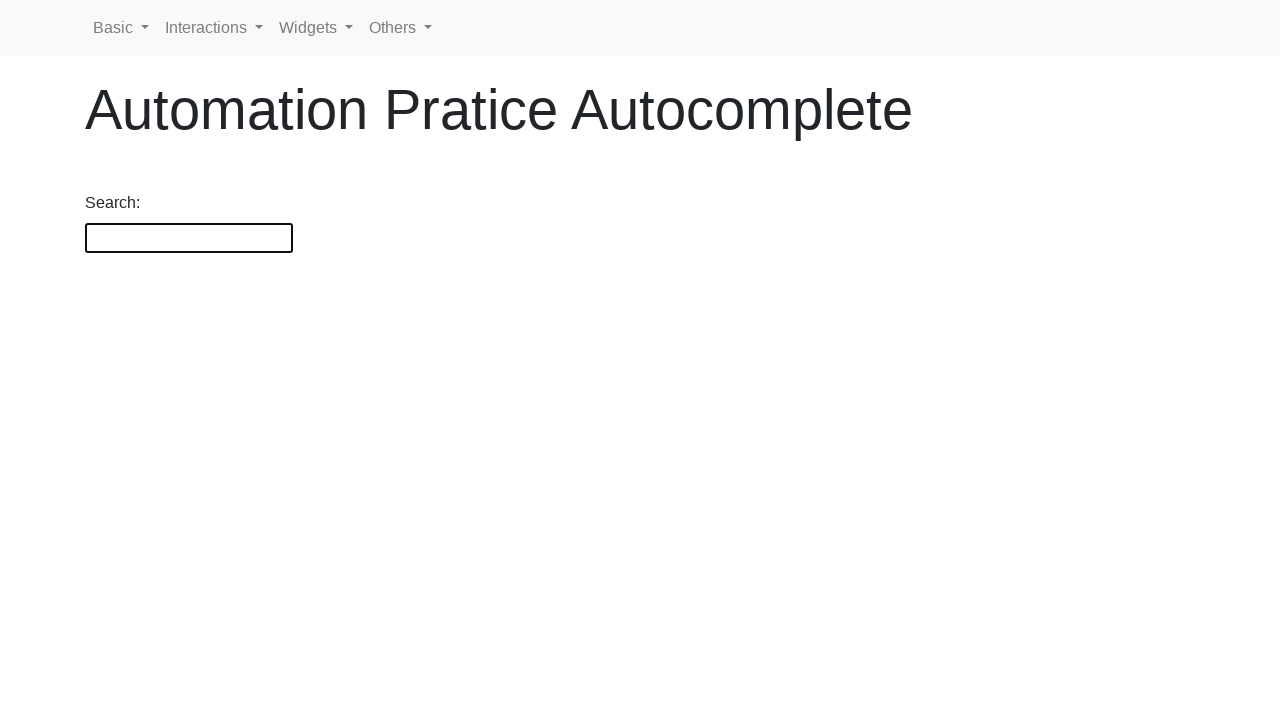

Typed 'a' in search input to trigger autocomplete suggestions on #search
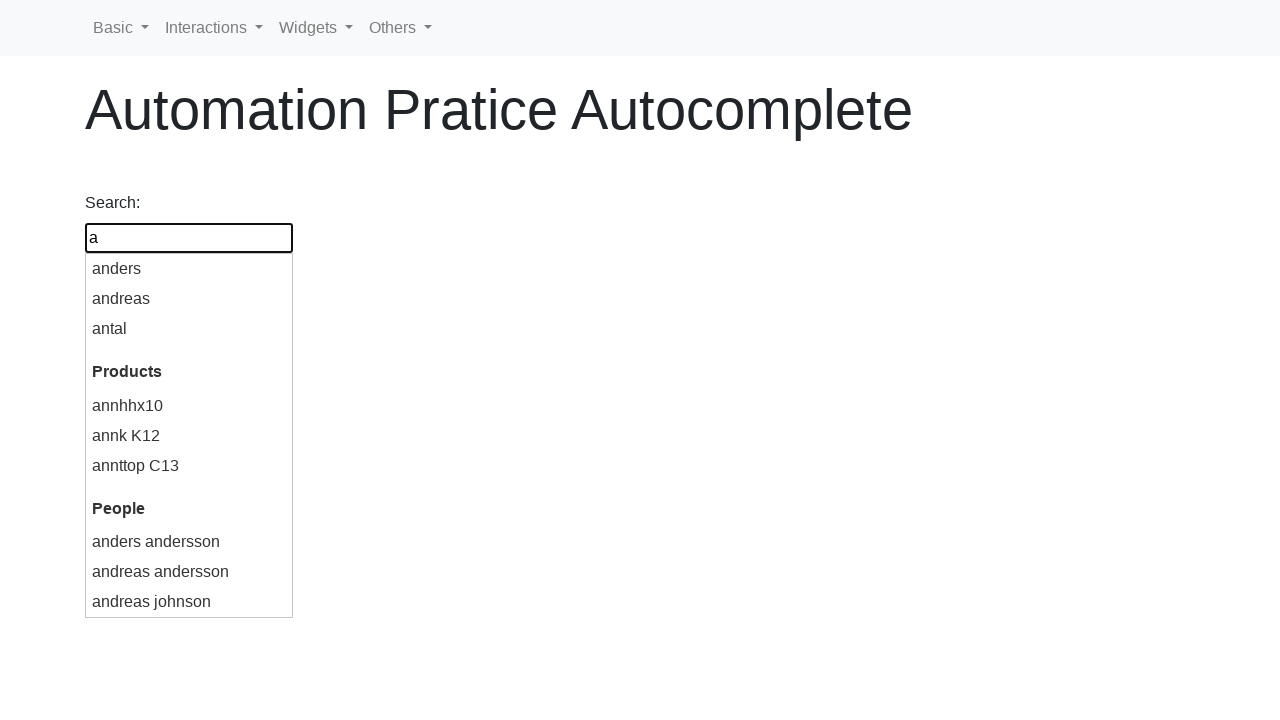

Autocomplete menu items appeared
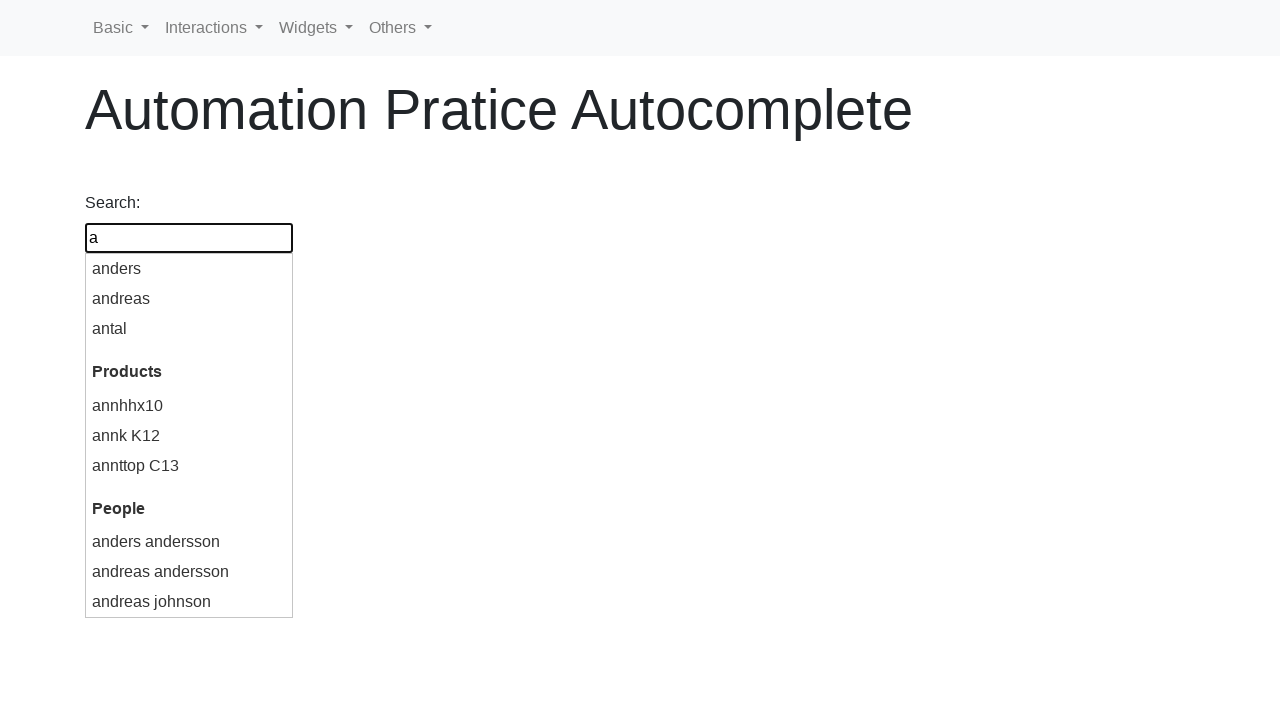

Retrieved 9 autocomplete options
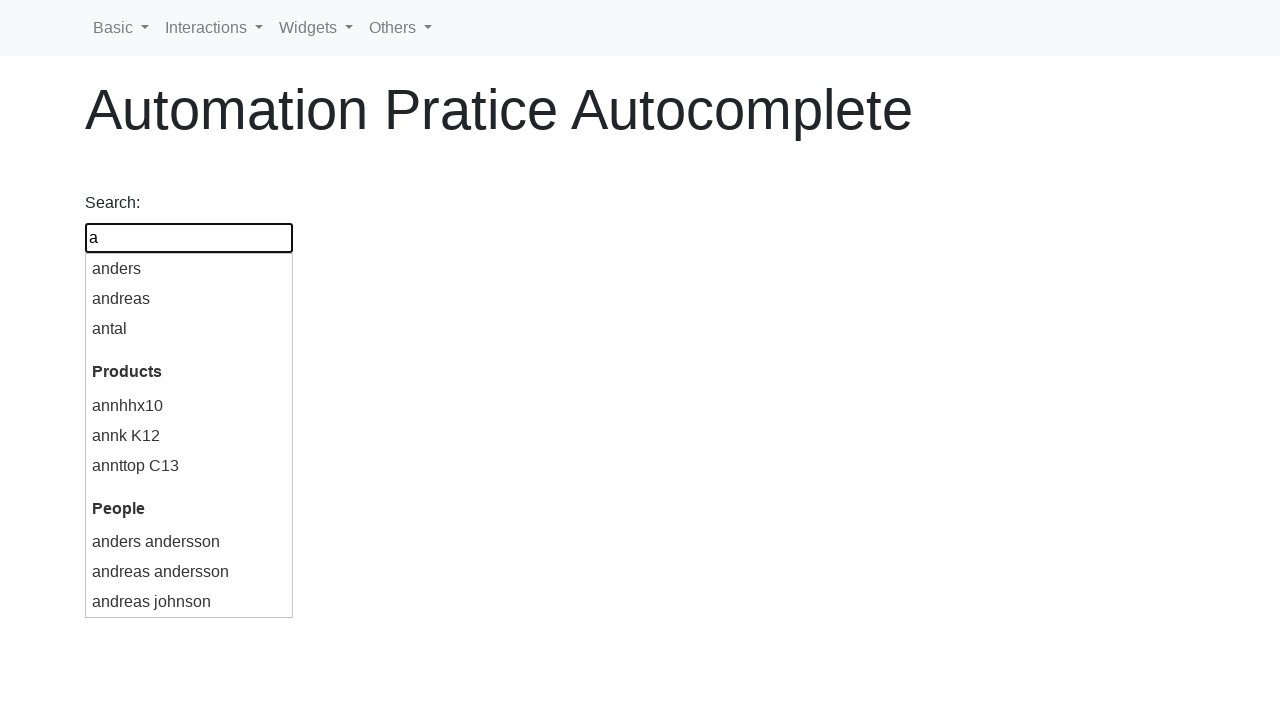

Clicked on randomly selected autocomplete option (index 2) at (189, 329) on .ui-menu-item >> nth=2
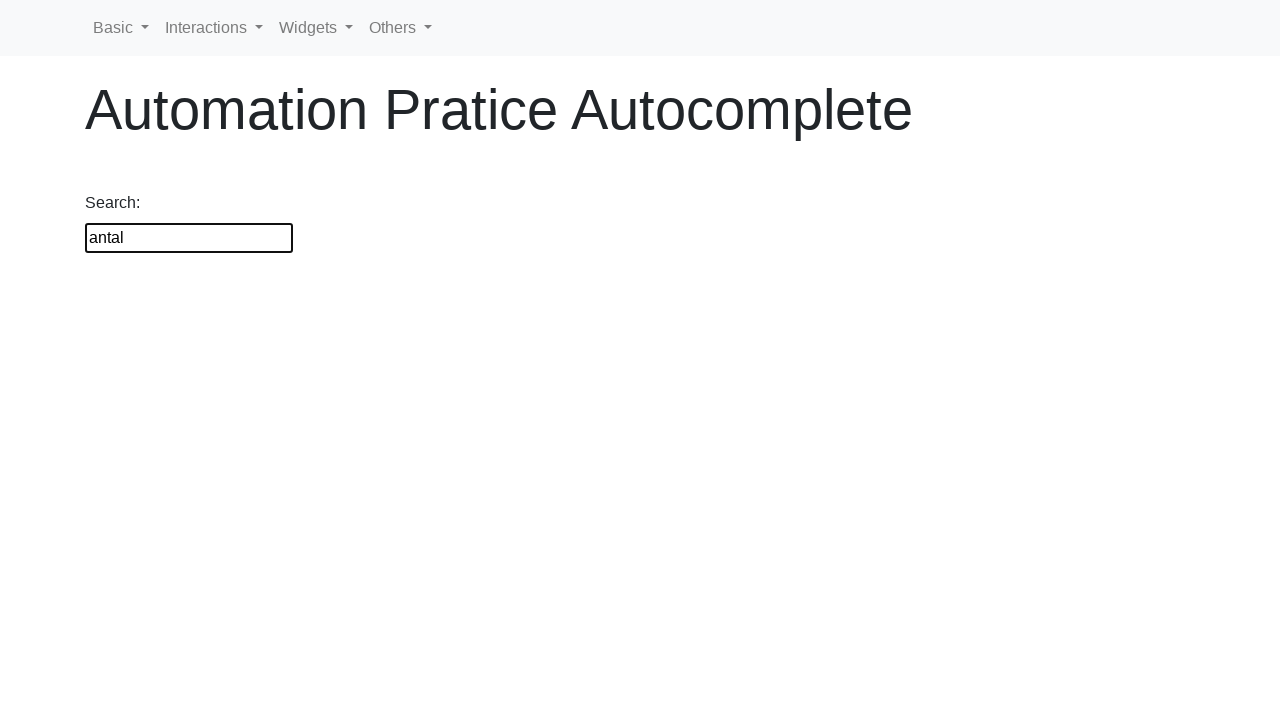

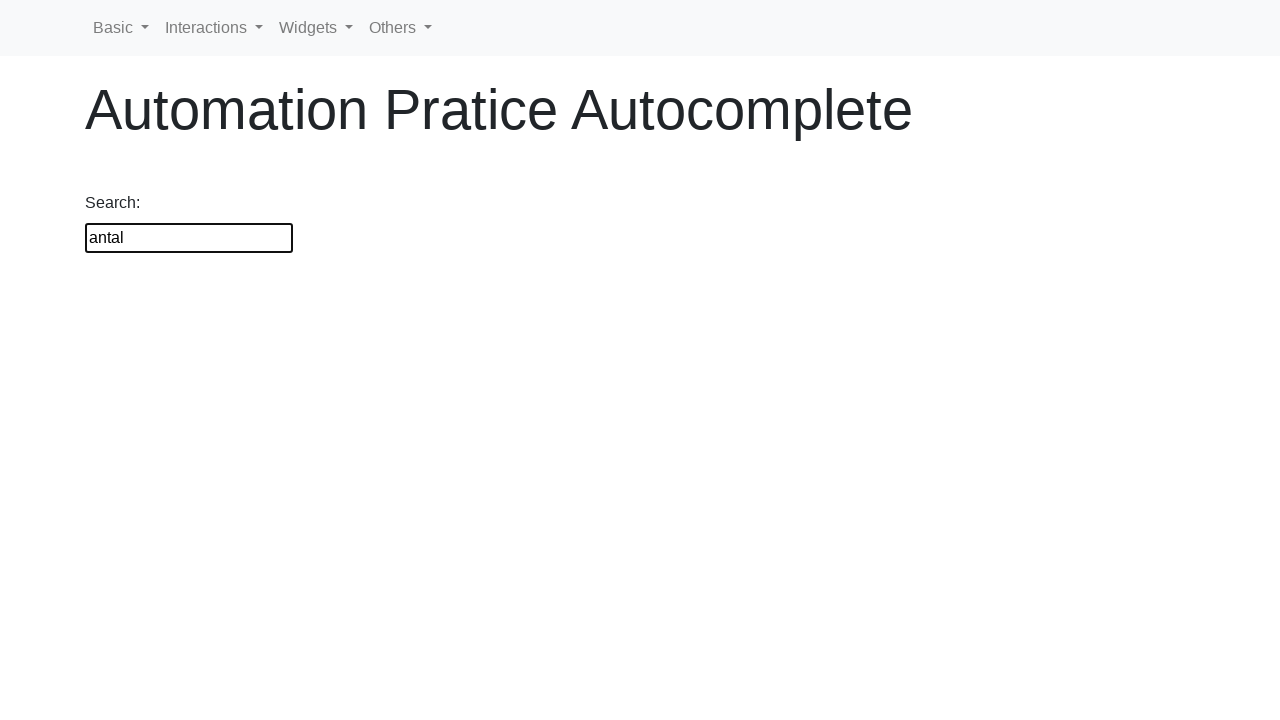